Tests a sample todo application by checking off existing items, adding new todo items (Drink water, Study programming, Workout, meeting with robert), and then marking various items as complete.

Starting URL: https://lambdatest.github.io/sample-todo-app/

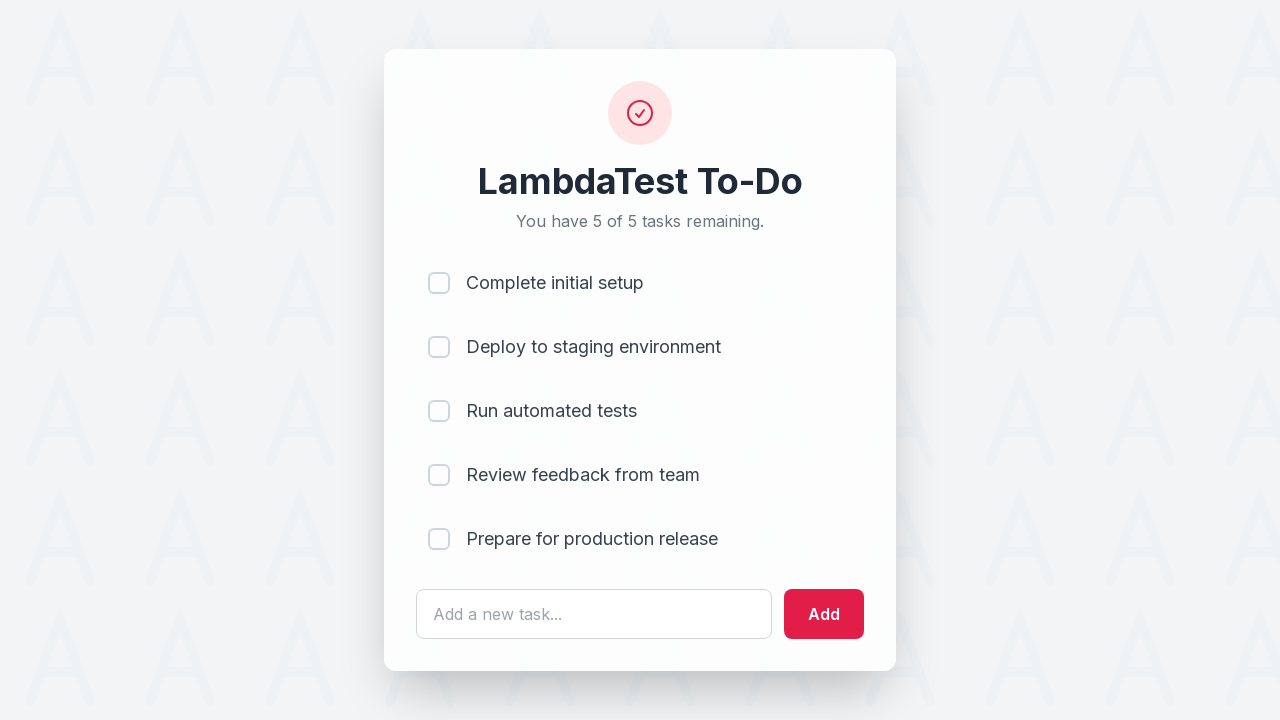

Set viewport size to 1366x768
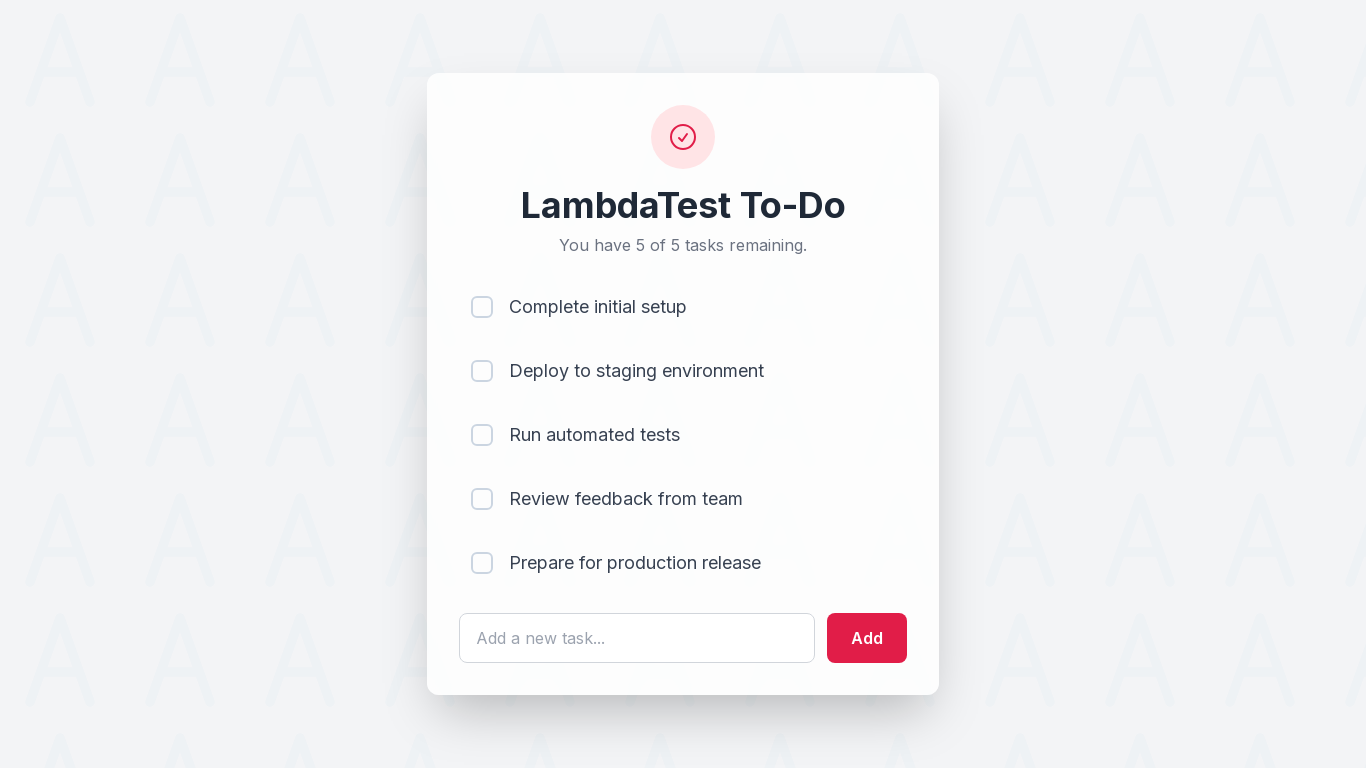

Checked off first existing todo item (li1) at (482, 307) on input[name='li1']
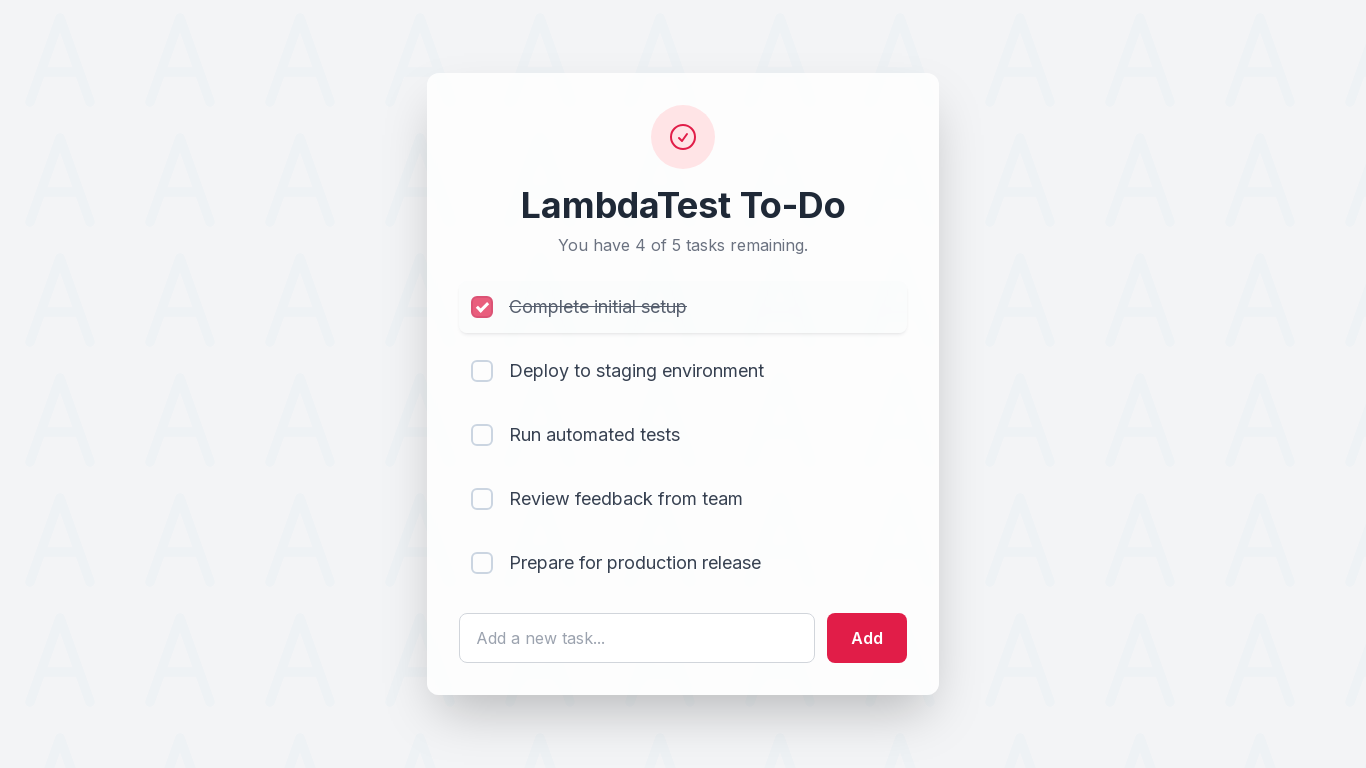

Checked off fourth existing todo item (li4) at (482, 499) on input[name='li4']
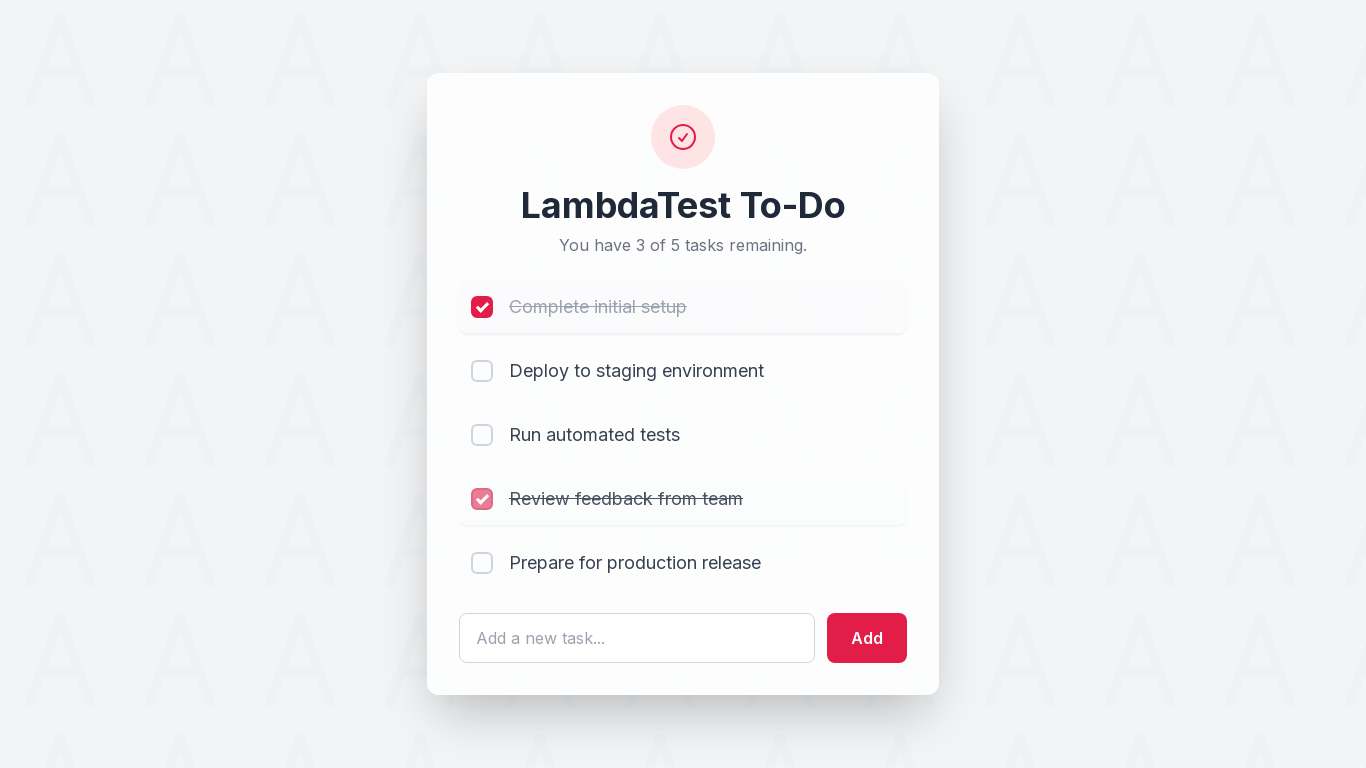

Clicked on todo input field at (637, 638) on #sampletodotext
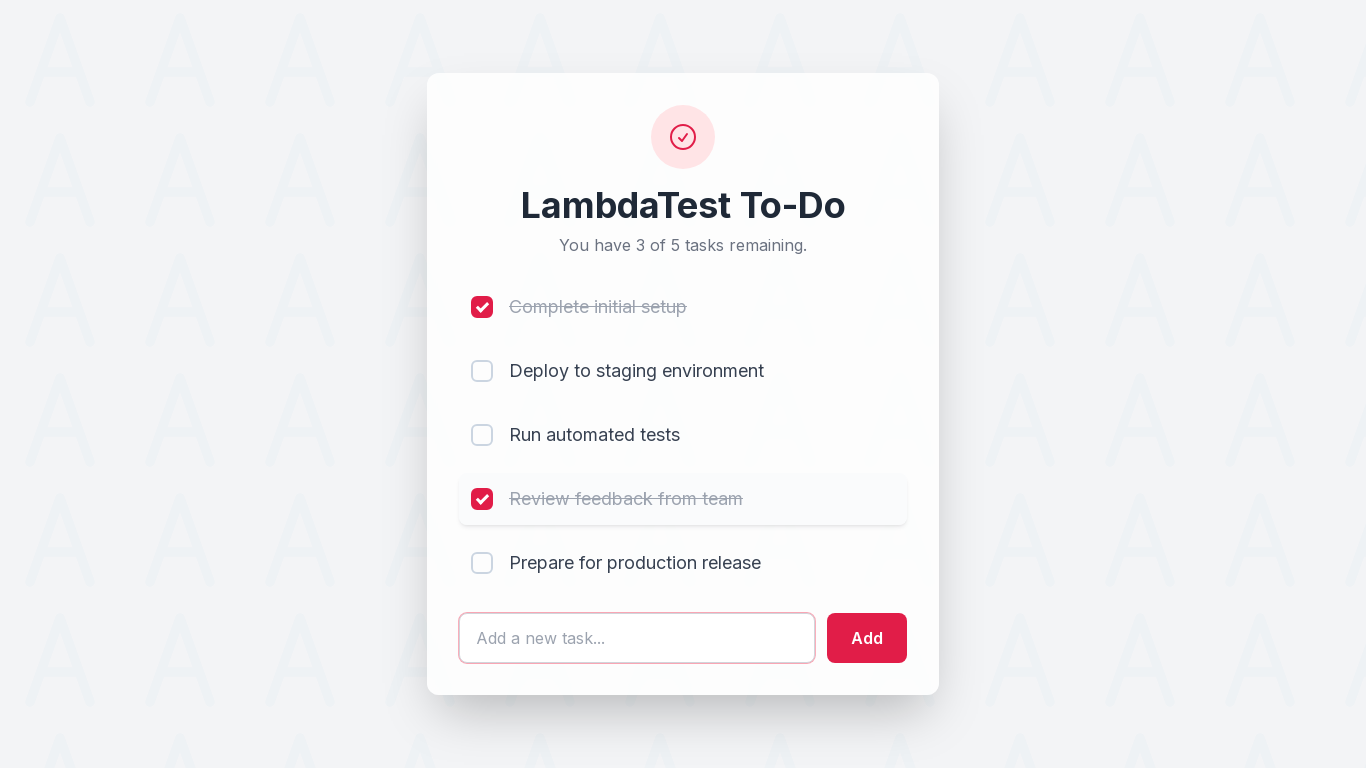

Entered 'Drink water' as new todo item on #sampletodotext
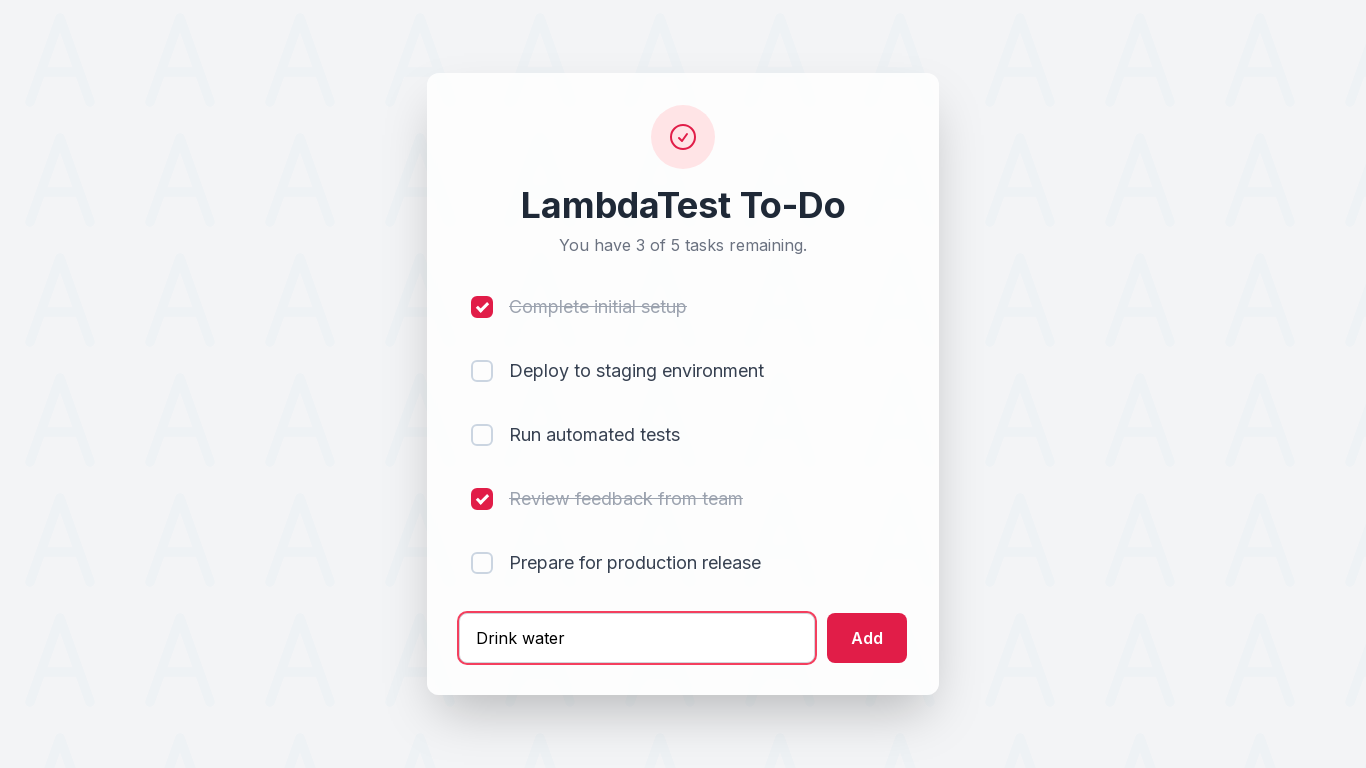

Added 'Drink water' todo item at (867, 638) on #addbutton
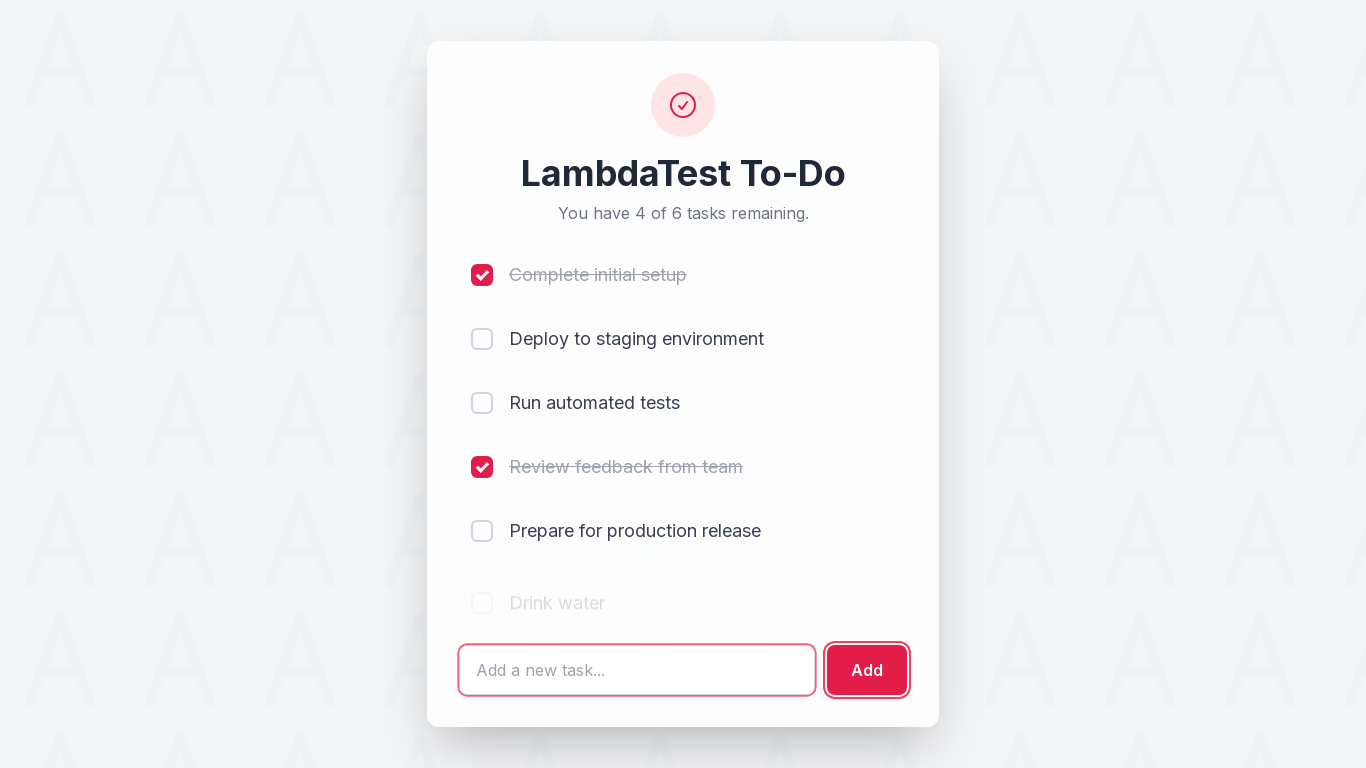

Clicked on todo input field at (637, 670) on #sampletodotext
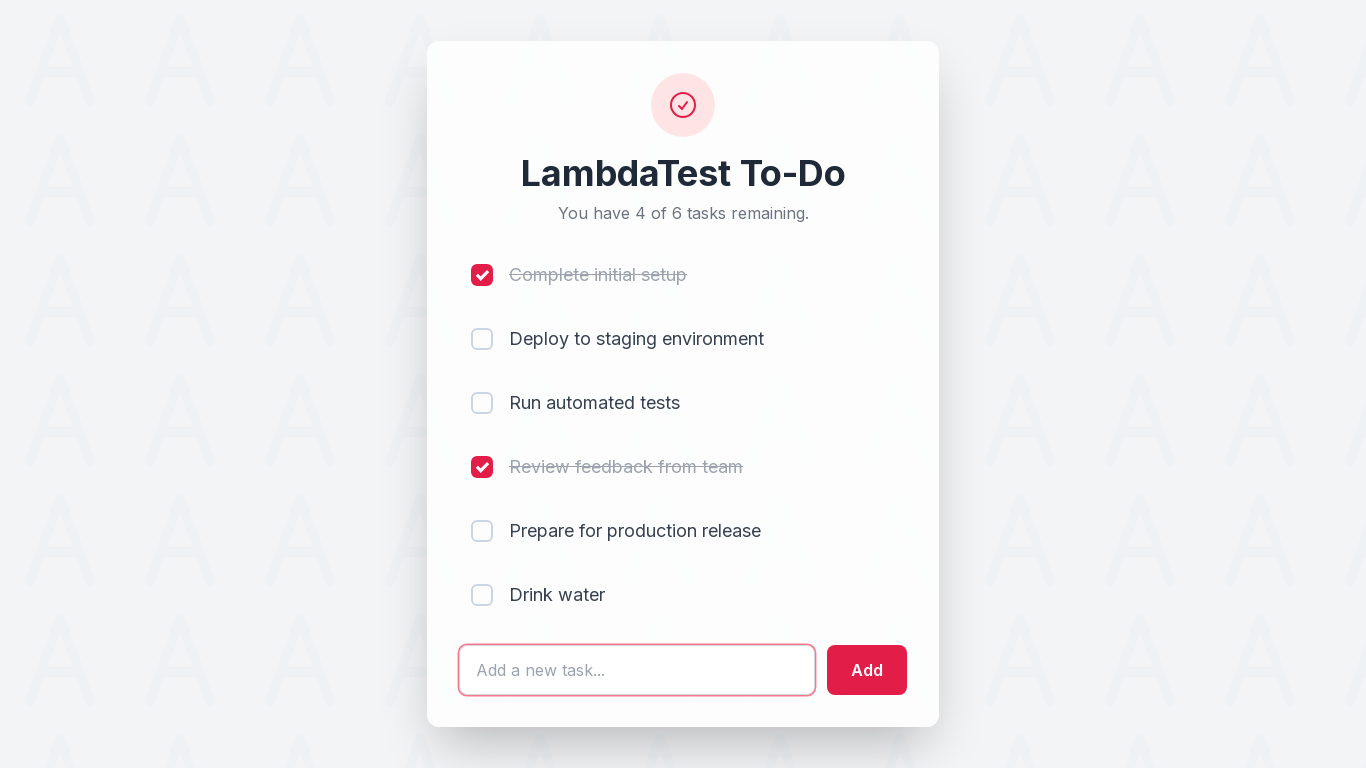

Entered 'Study programming' as new todo item on #sampletodotext
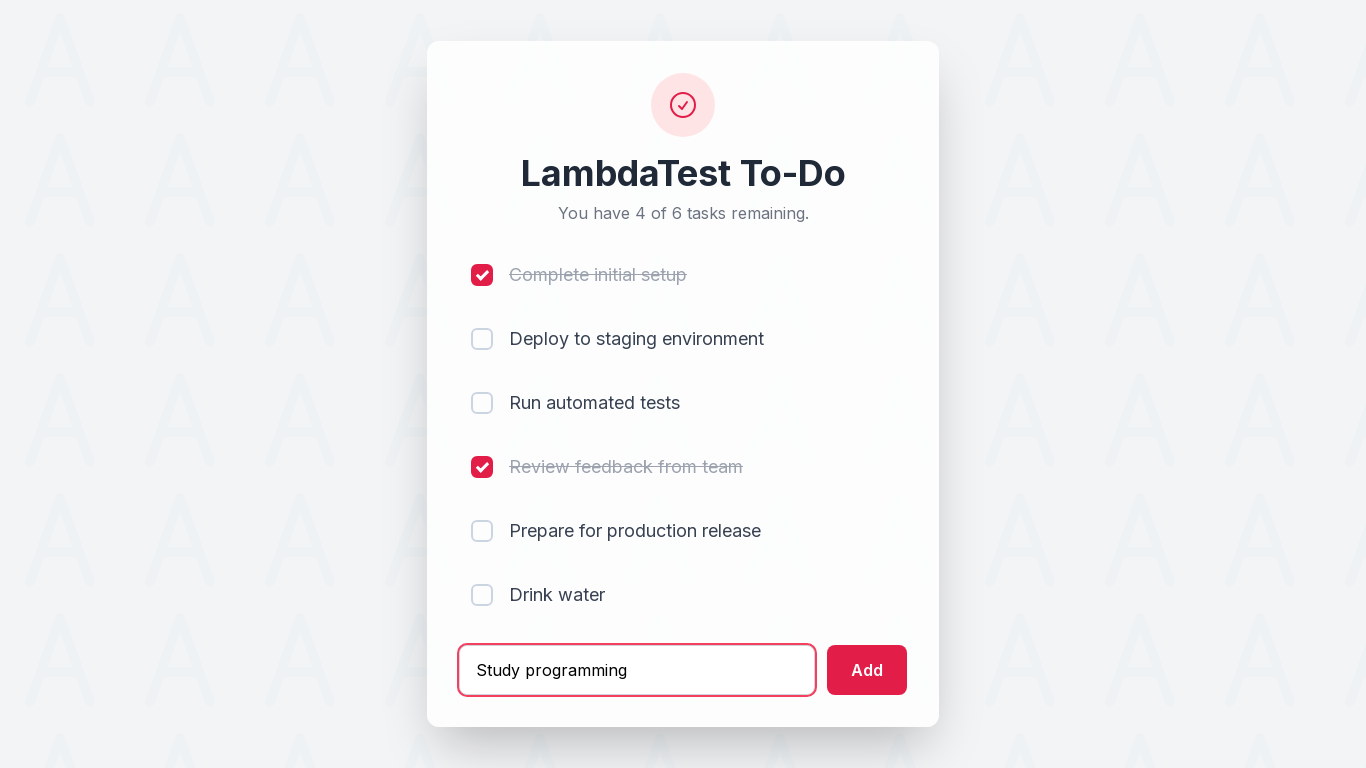

Added 'Study programming' todo item at (867, 670) on #addbutton
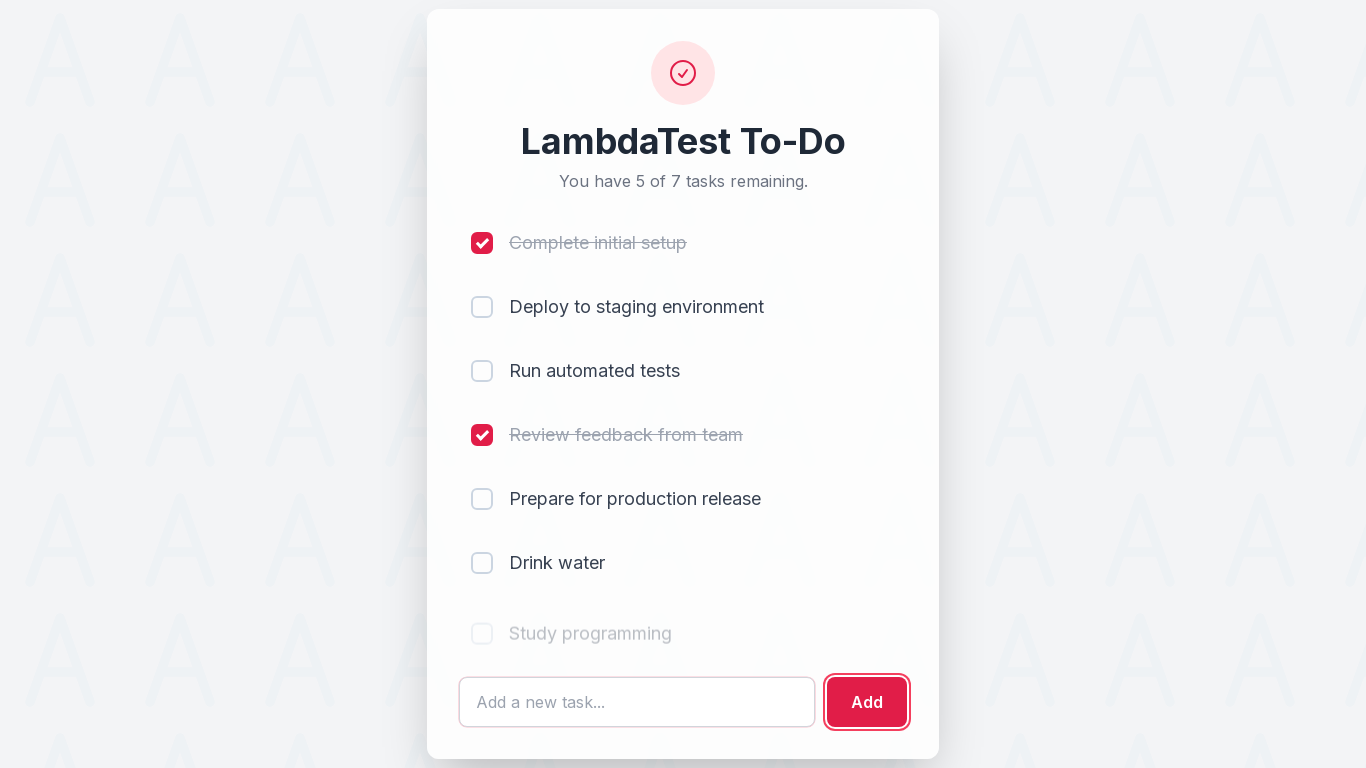

Clicked on todo input field at (637, 702) on #sampletodotext
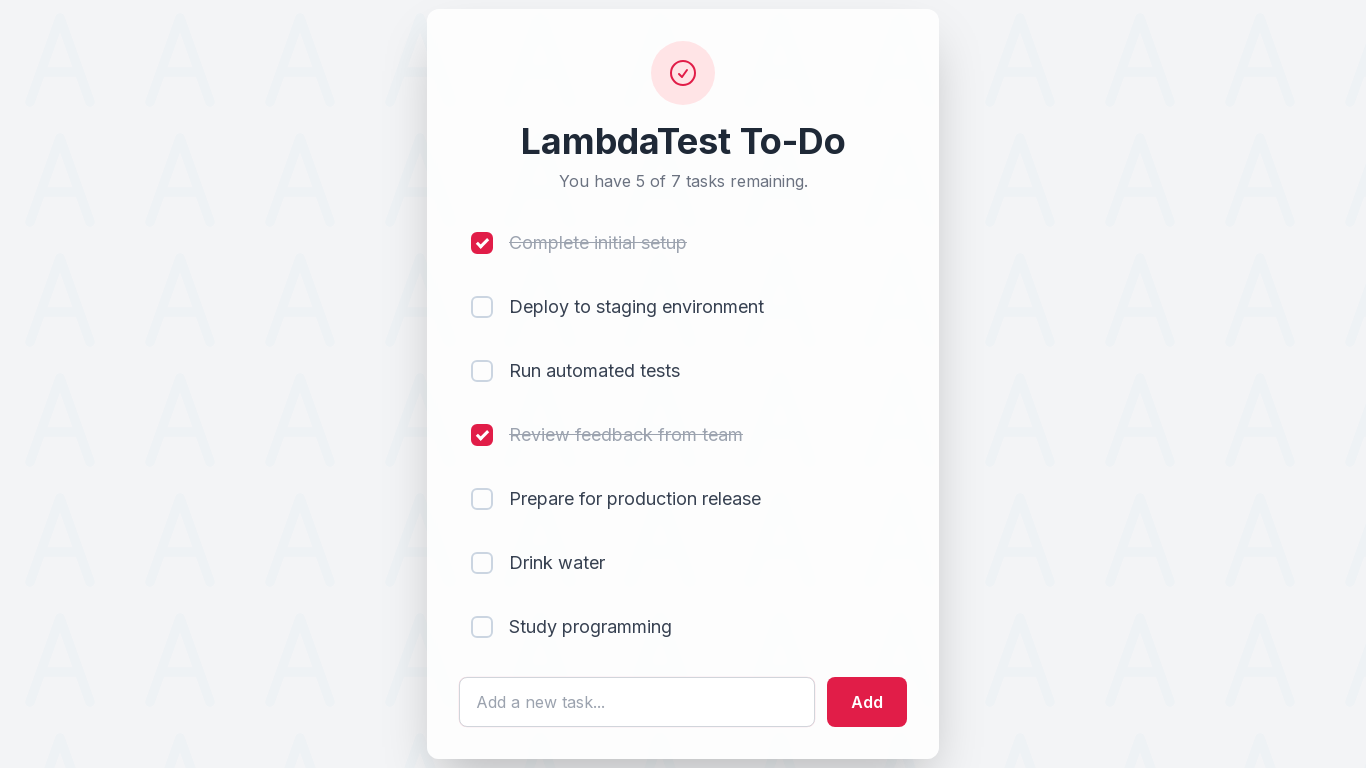

Entered 'Workout' as new todo item on #sampletodotext
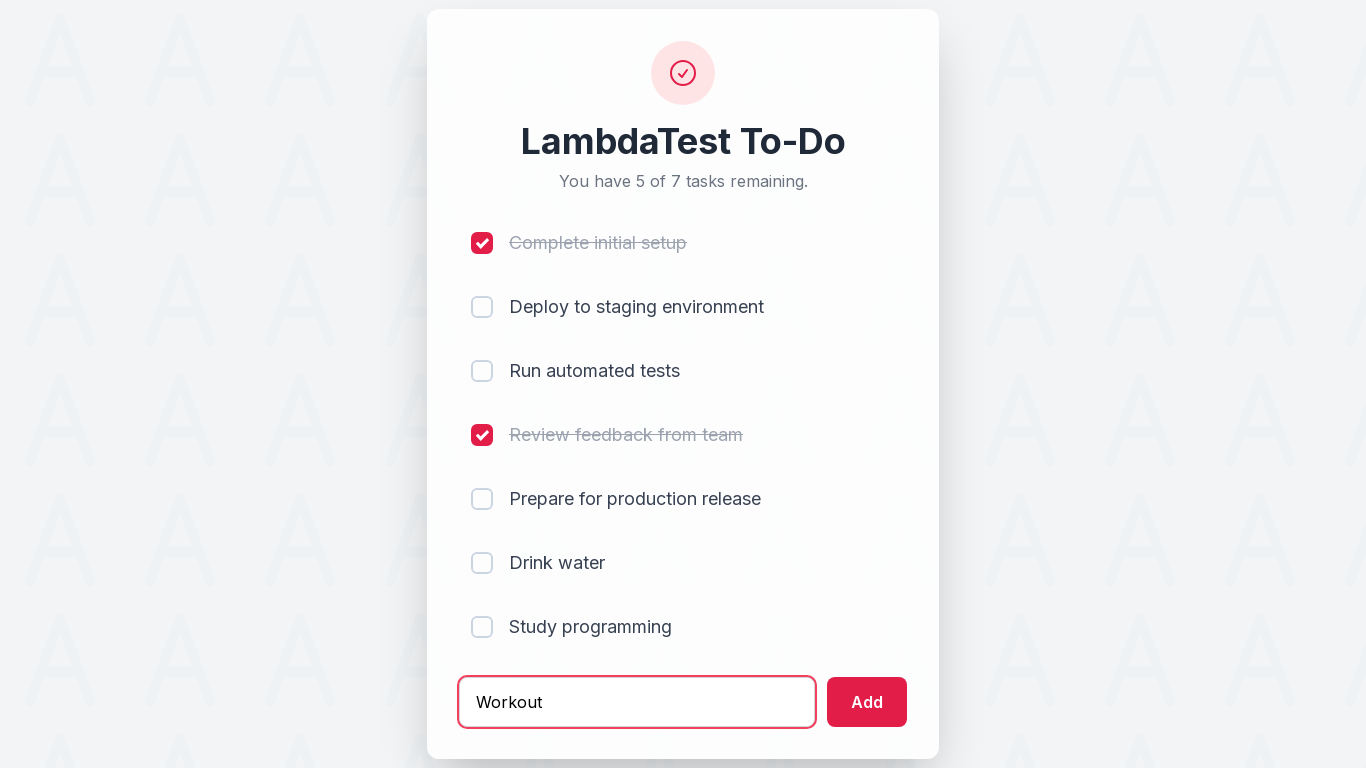

Added 'Workout' todo item at (867, 702) on #addbutton
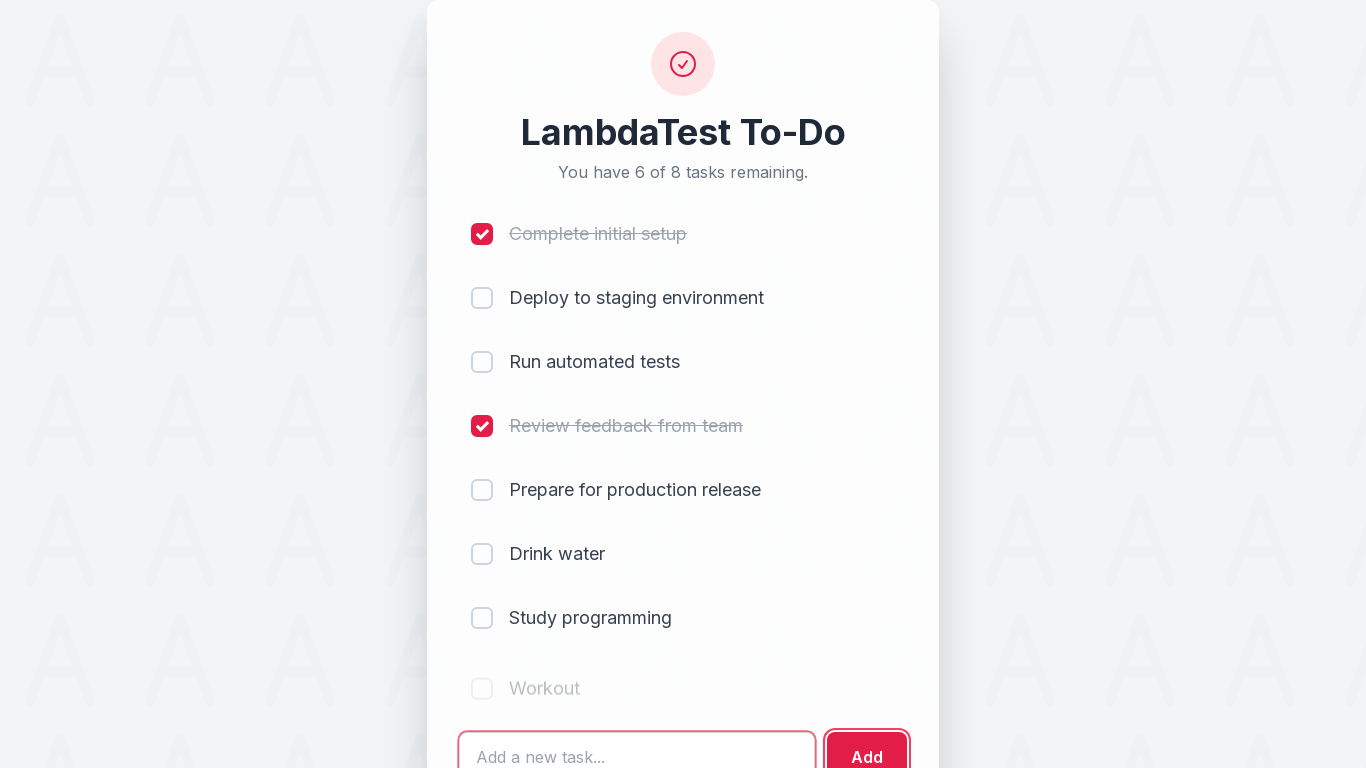

Clicked on todo input field at (637, 743) on #sampletodotext
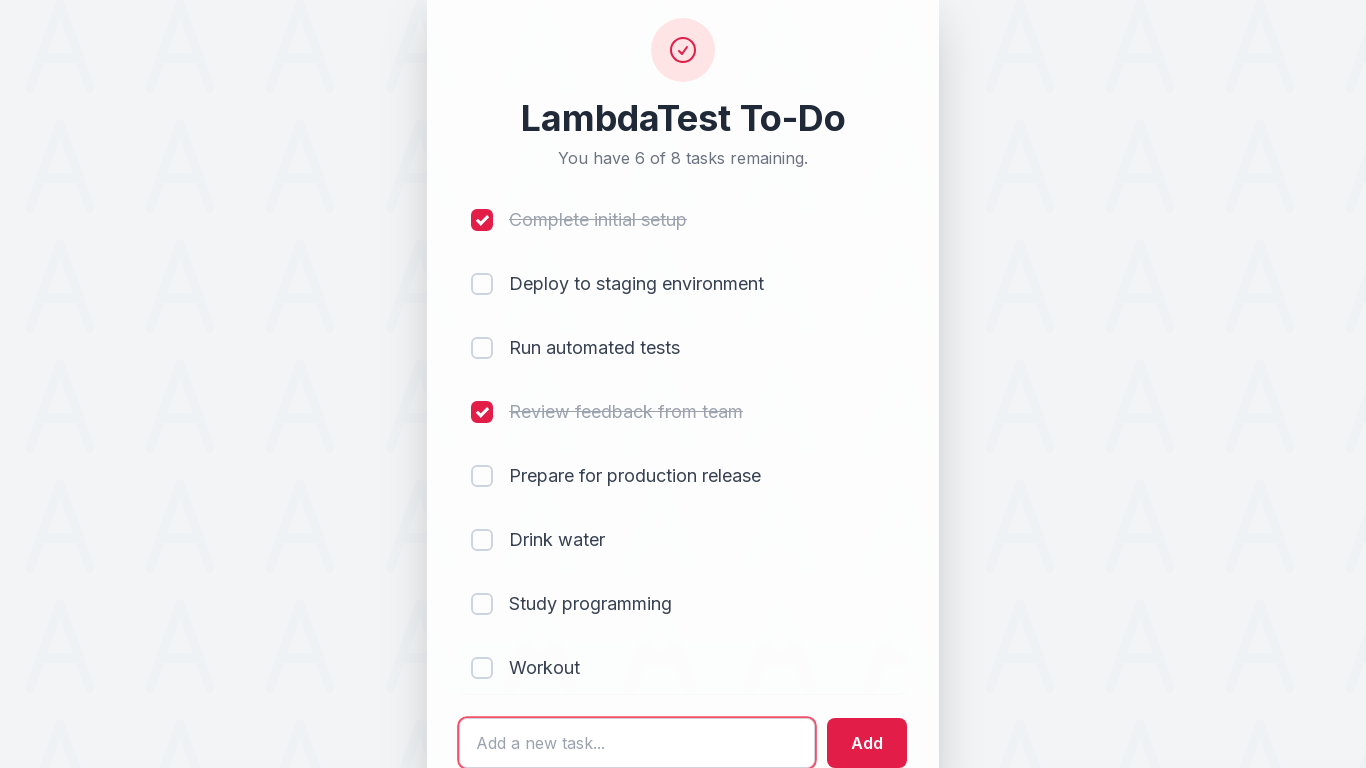

Entered 'meeting with robert' as new todo item on #sampletodotext
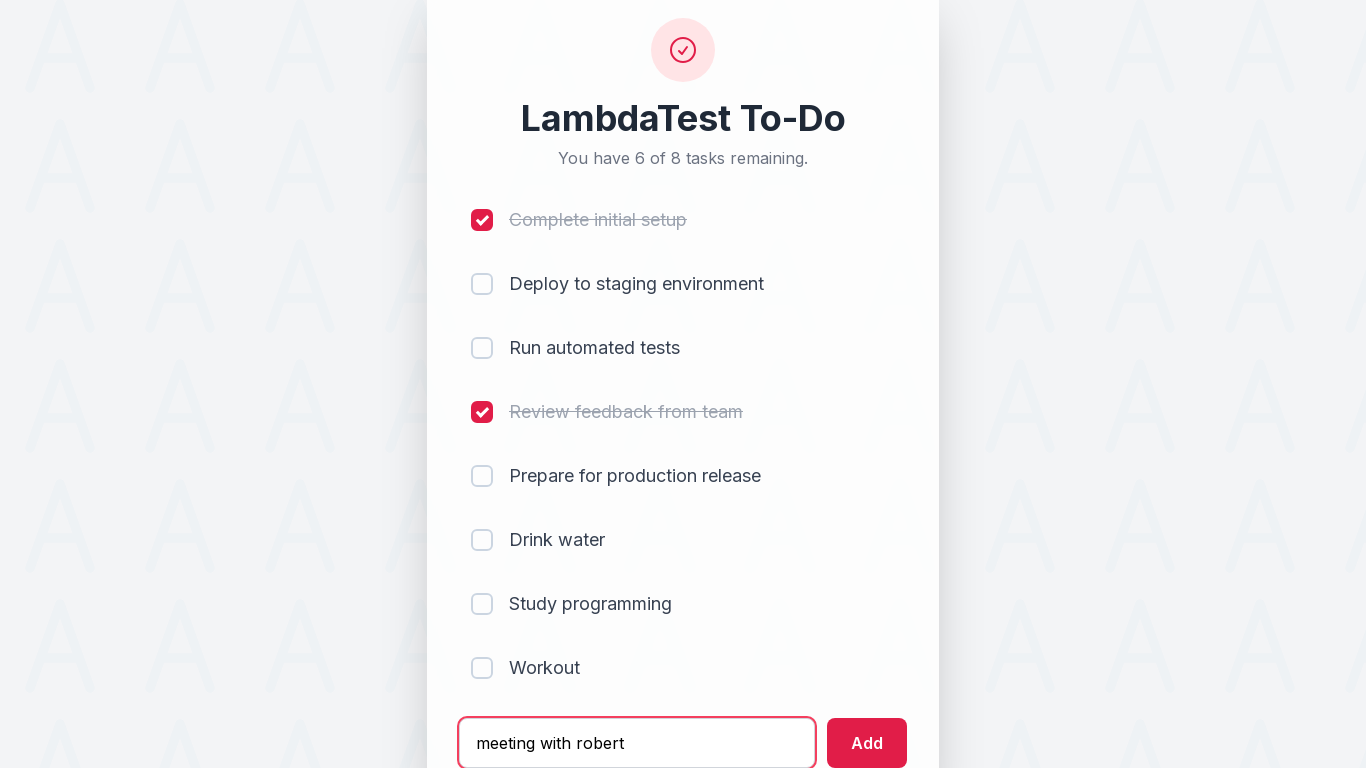

Added 'meeting with robert' todo item at (867, 743) on #addbutton
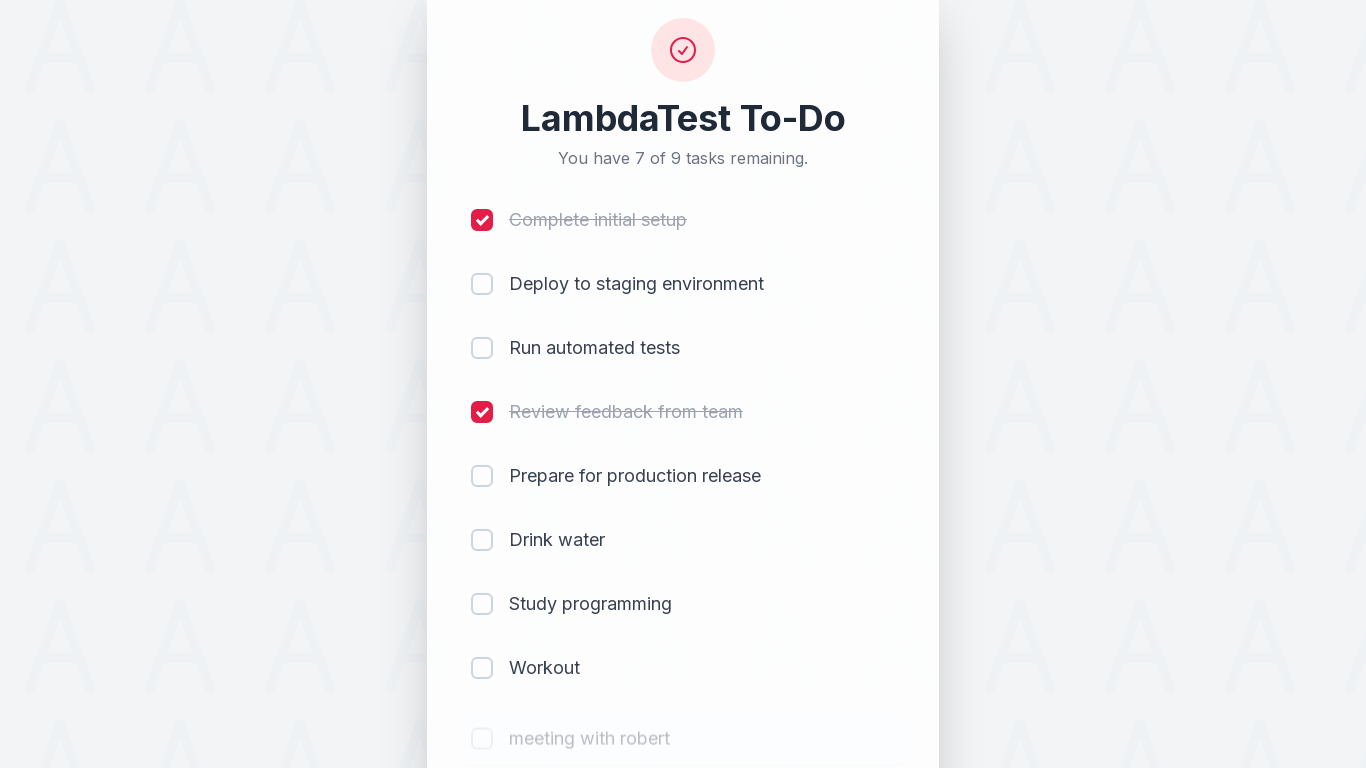

Checked off todo item (li6) at (482, 540) on input[name='li6']
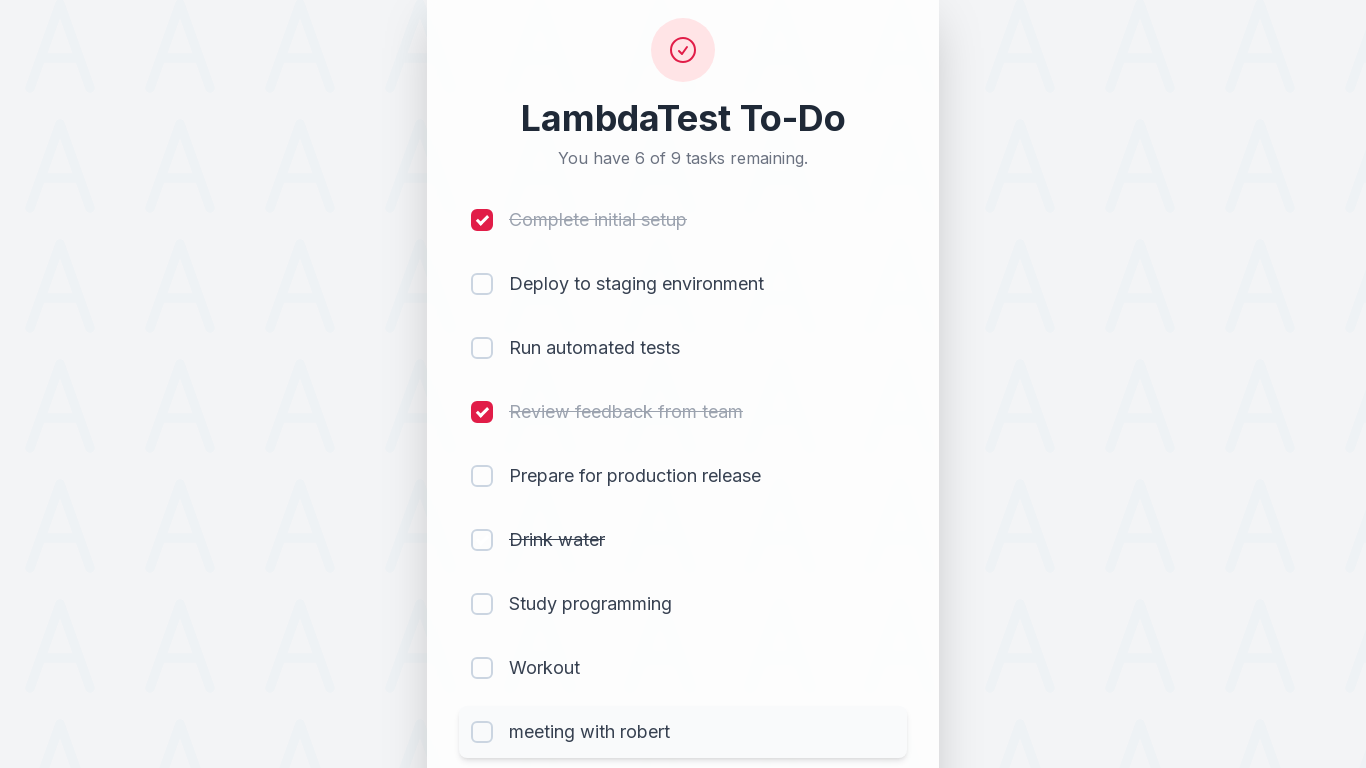

Checked off todo item (li7) at (482, 604) on input[name='li7']
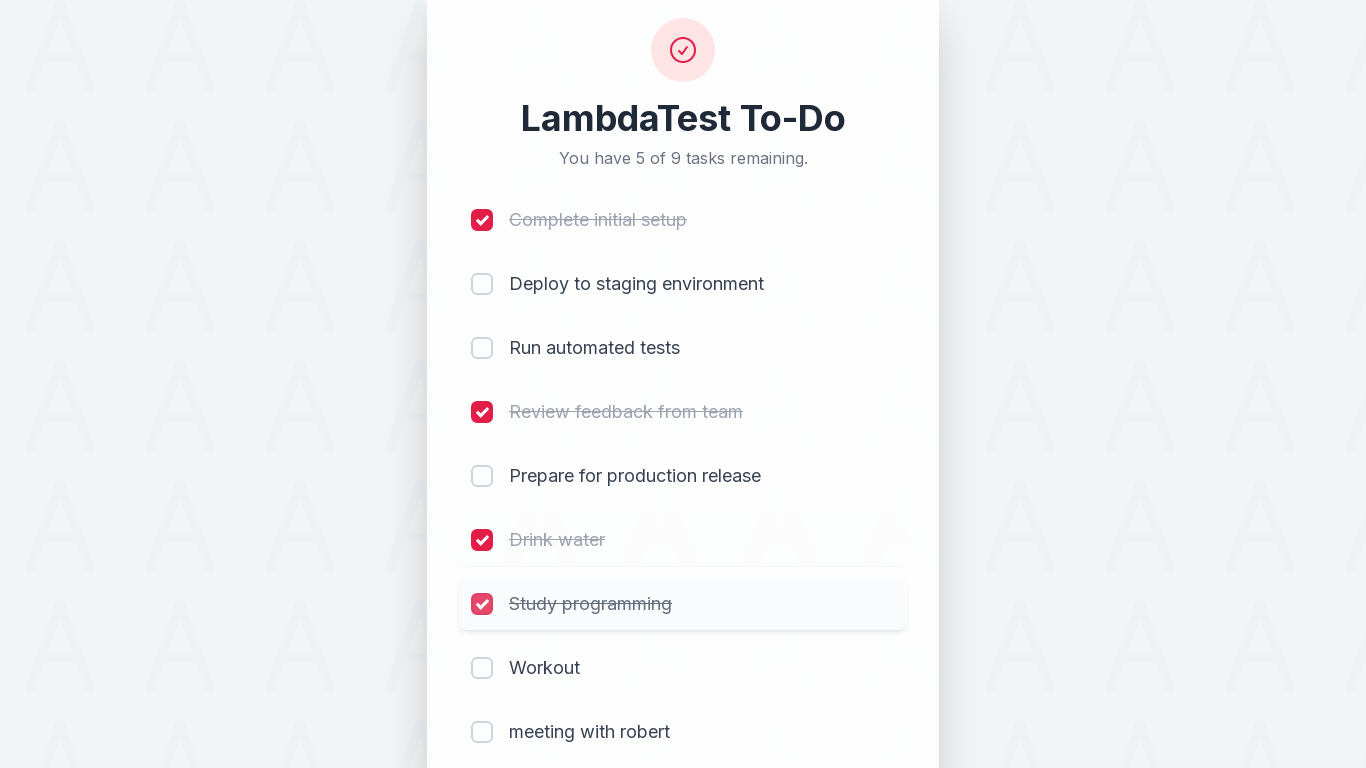

Checked off todo item (li2) at (482, 284) on input[name='li2']
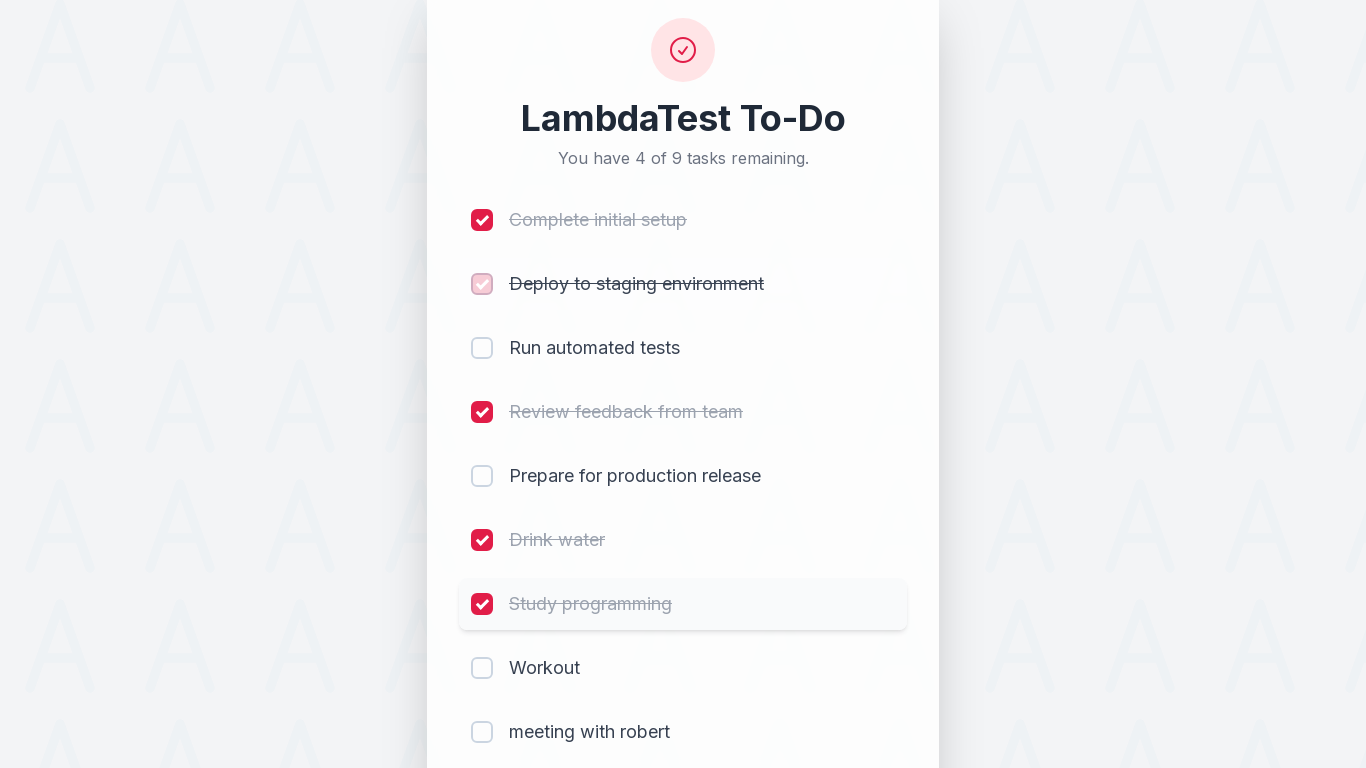

Checked off todo item (li3) at (482, 348) on input[name='li3']
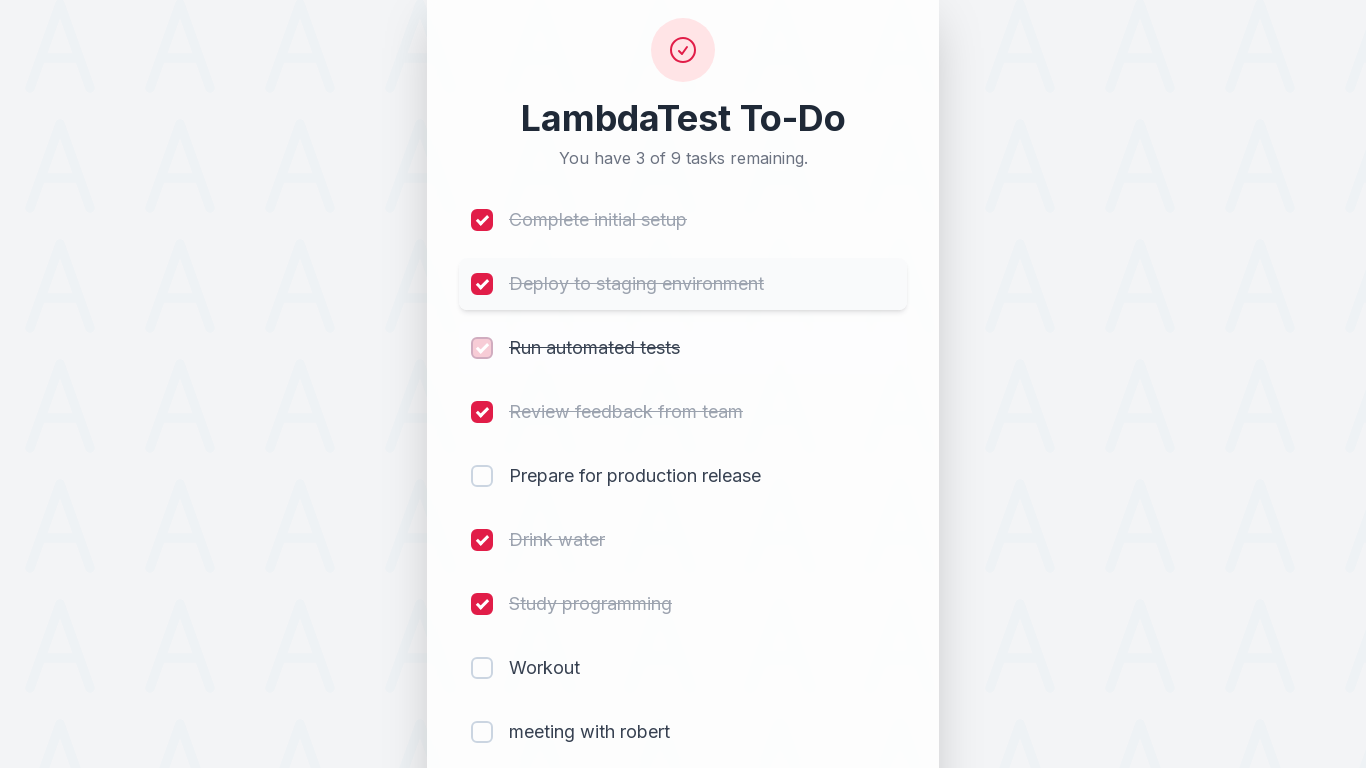

Checked off todo item (li5) at (482, 476) on input[name='li5']
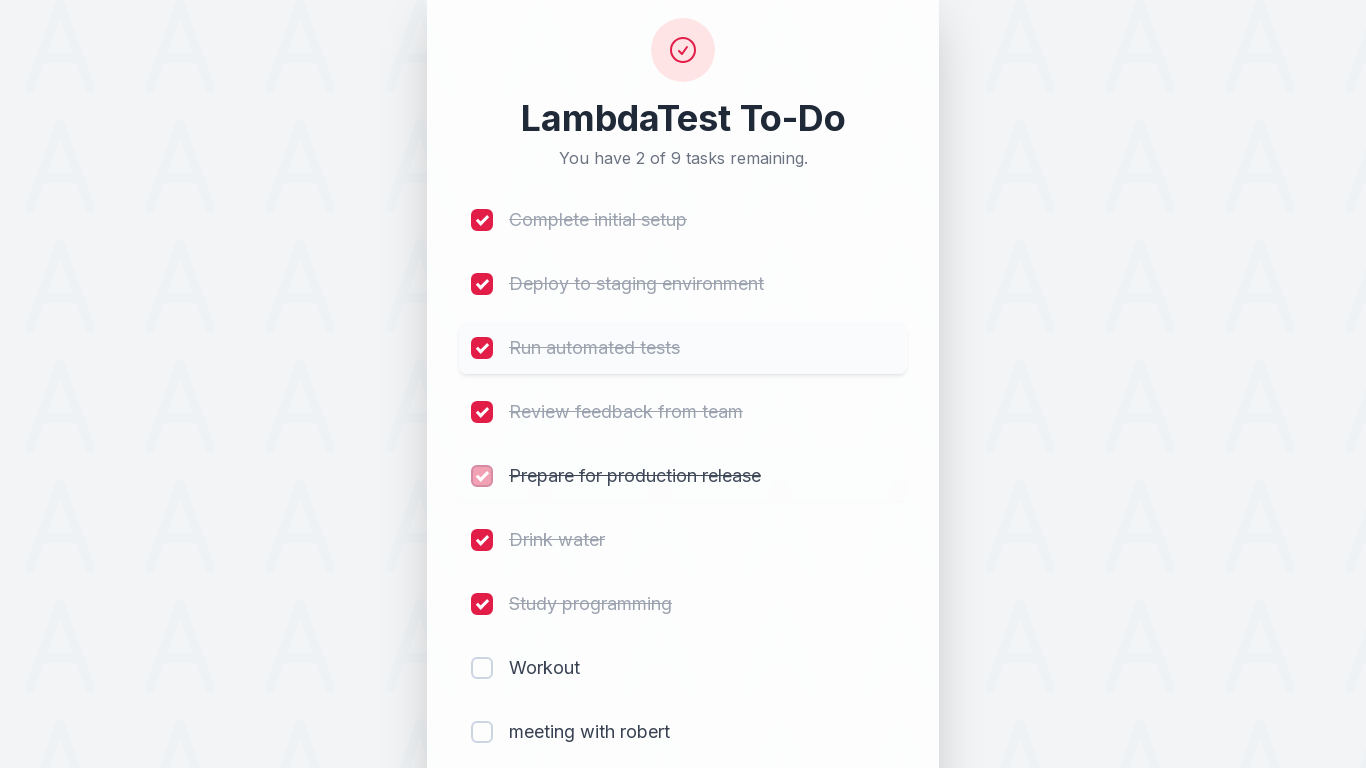

Checked off todo item (li9) at (482, 732) on input[name='li9']
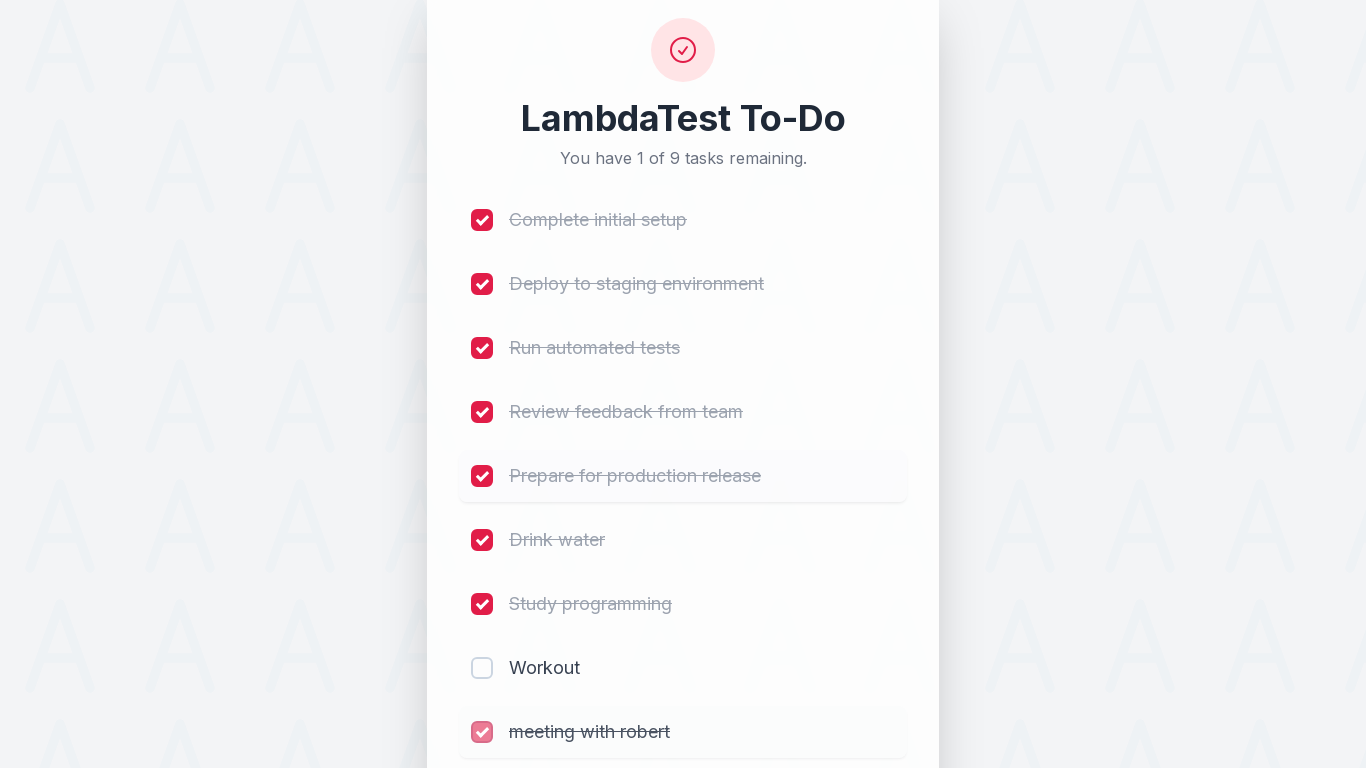

Checked off todo item (li8) at (482, 668) on input[name='li8']
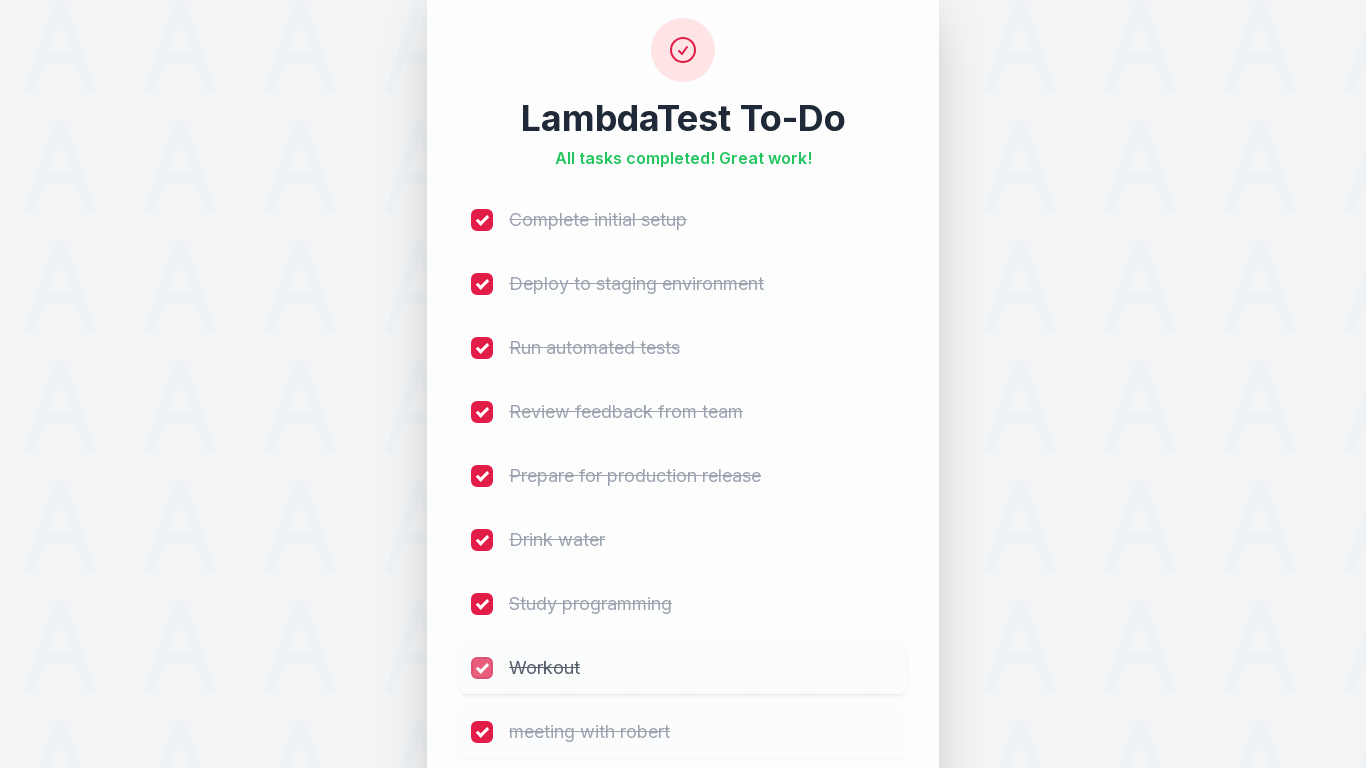

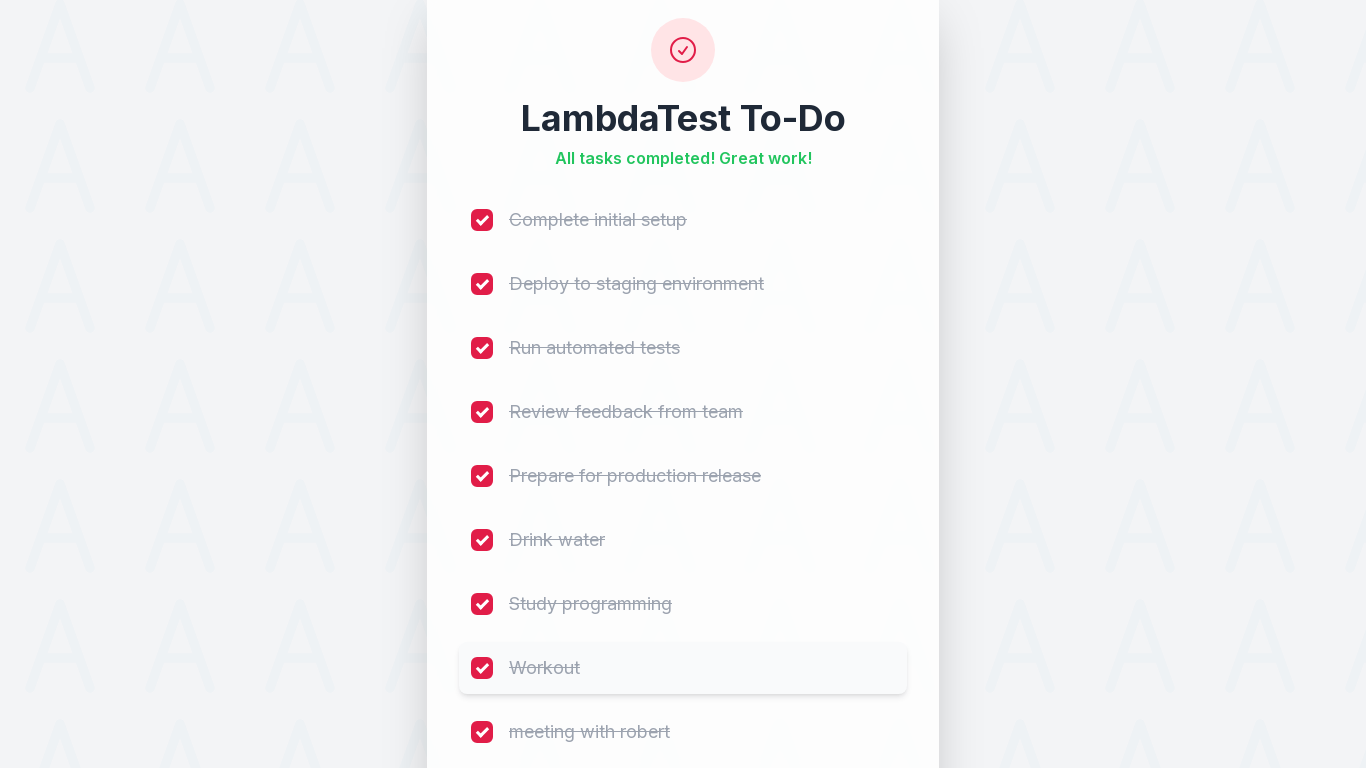